Tests various Selenium locator strategies on a practice website by filling login forms, triggering the forgot password flow, filling the password reset form, and then completing a successful login attempt.

Starting URL: https://rahulshettyacademy.com/locatorspractice/

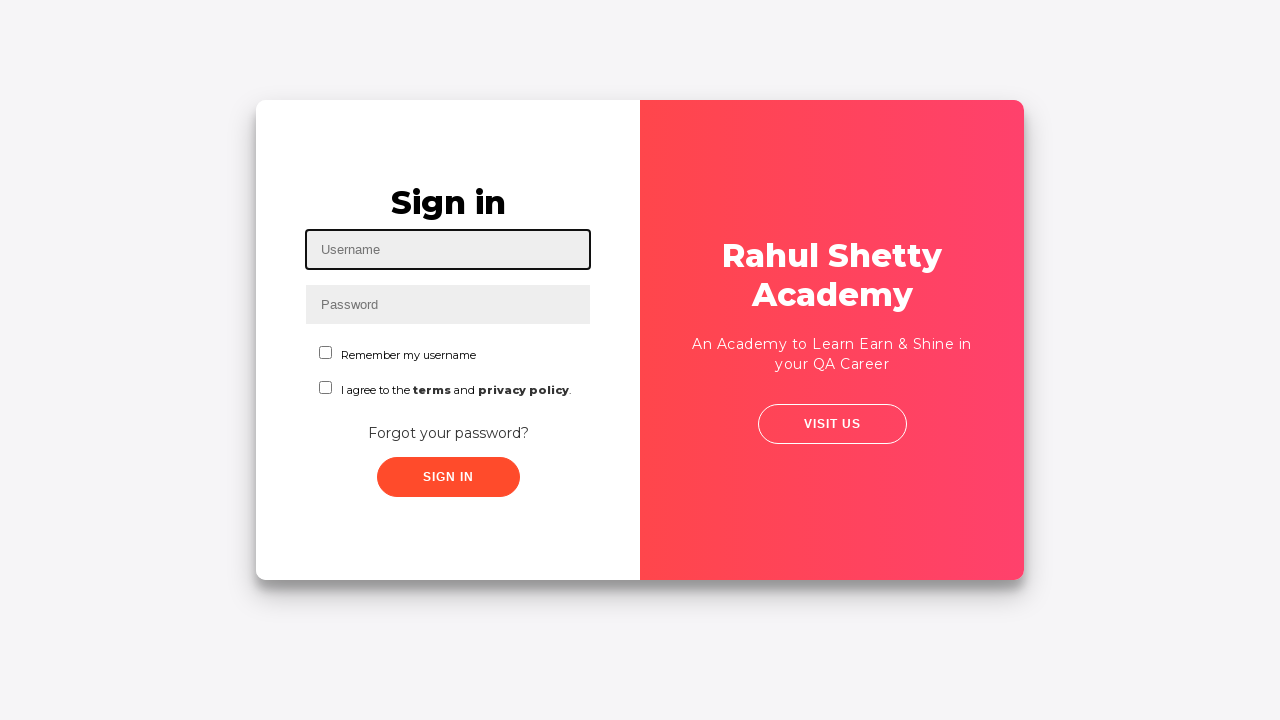

Filled username field with 'rahul' on #inputUsername
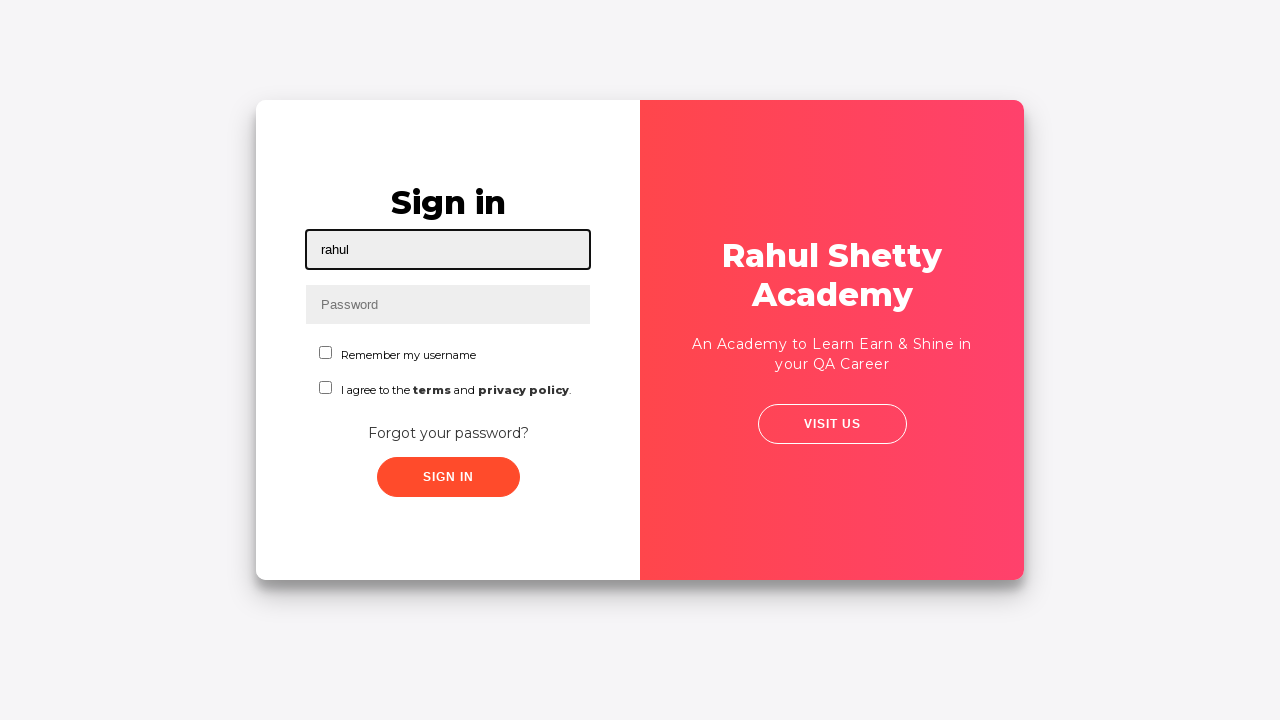

Filled password field with 'hello123' on input[name='inputPassword']
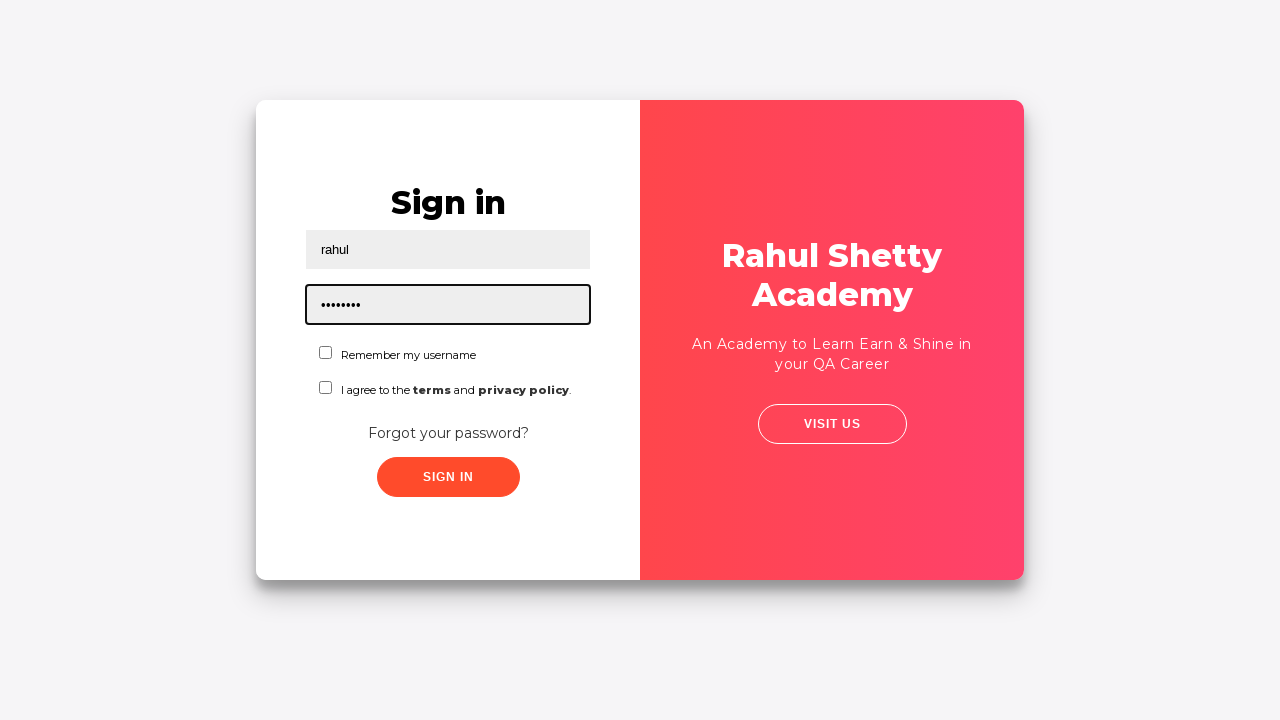

Clicked sign in button at (448, 477) on .signInBtn
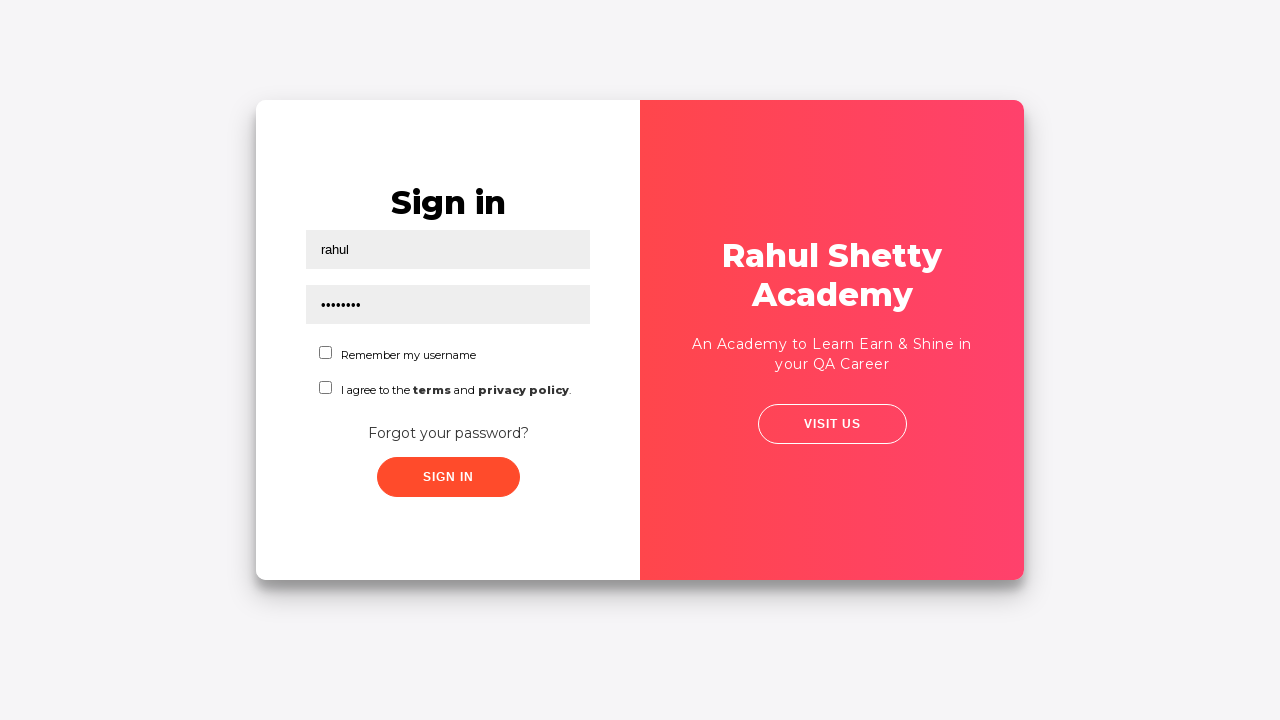

Error message appeared
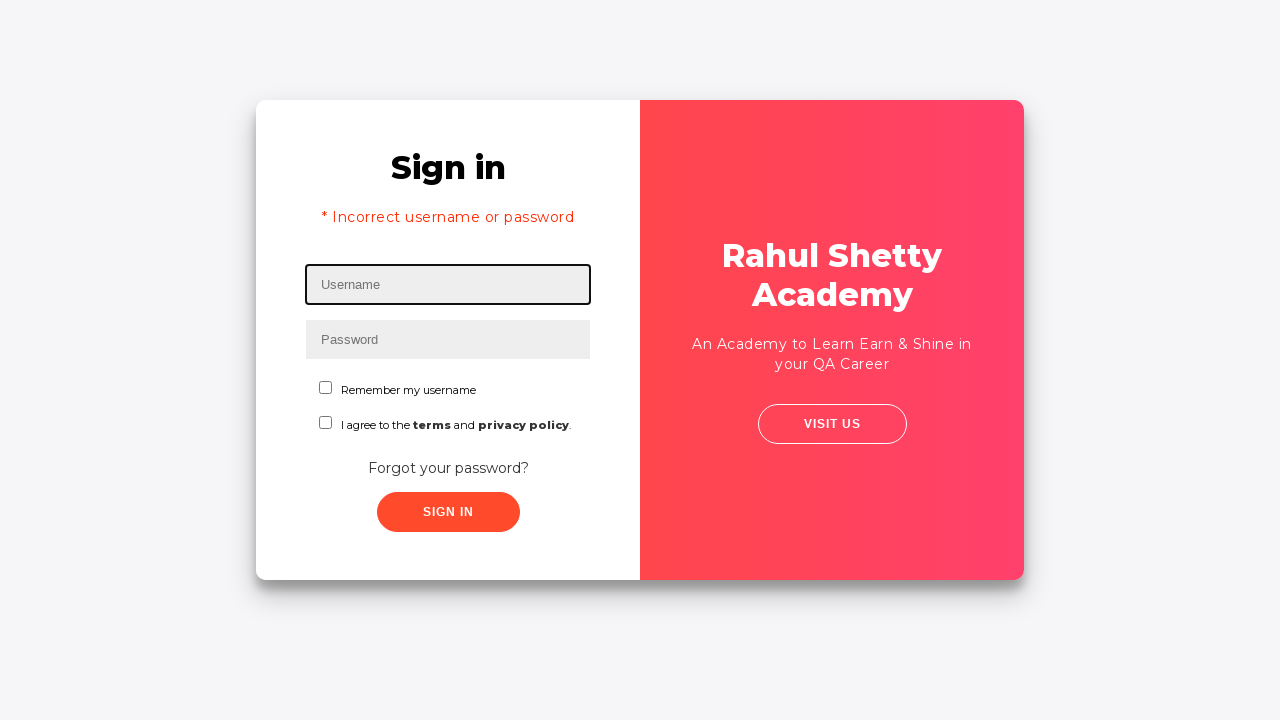

Clicked 'Forgot your password?' link at (448, 468) on text=Forgot your password?
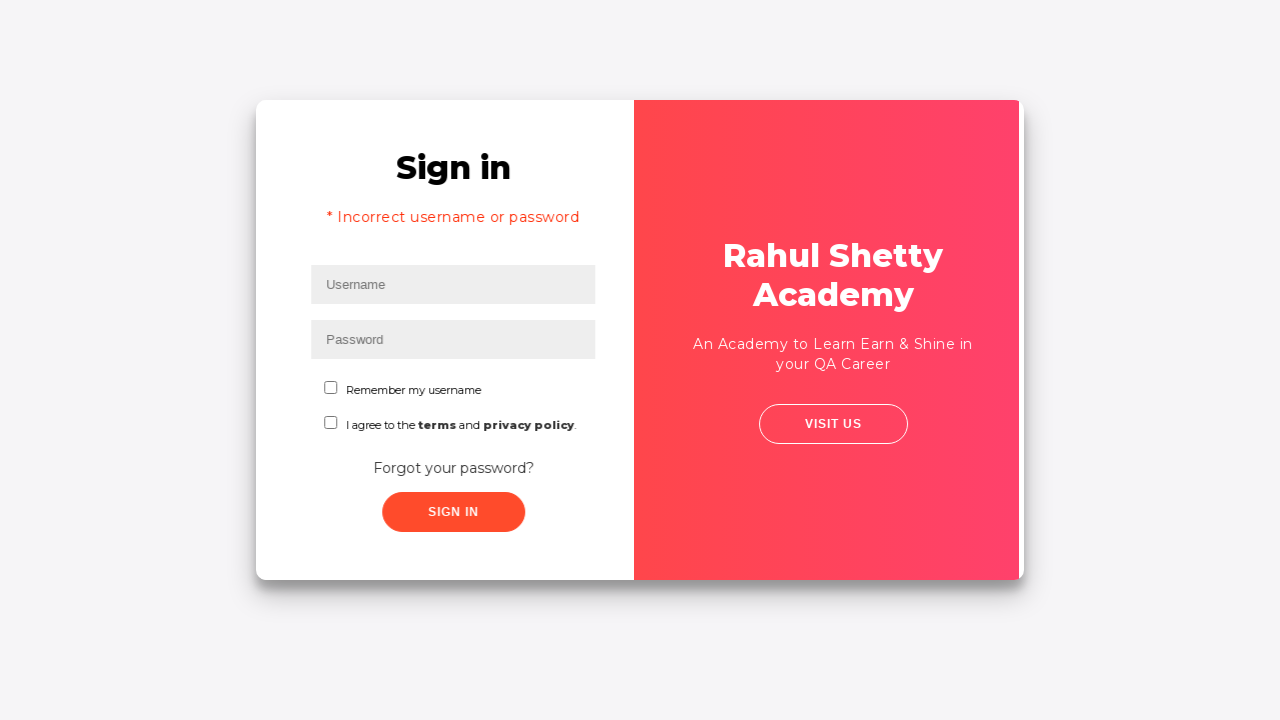

Waited for forgot password form to load
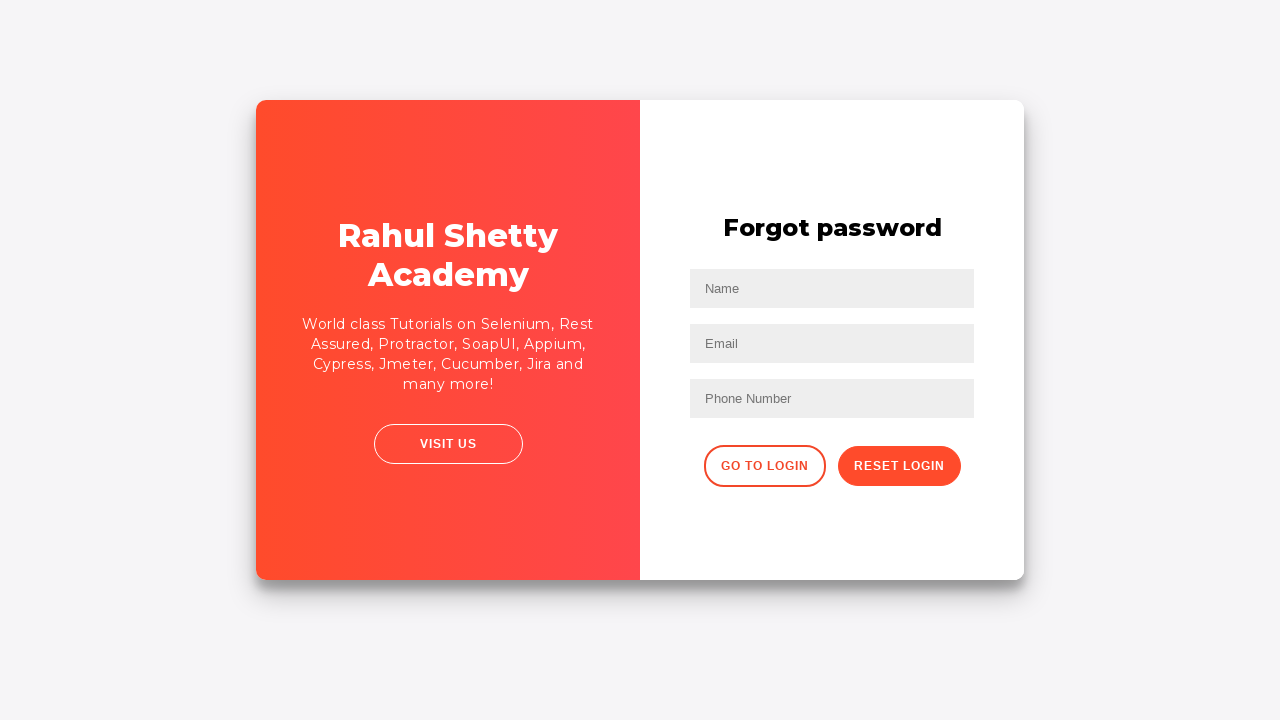

Filled name field with 'John' on input[placeholder='Name']
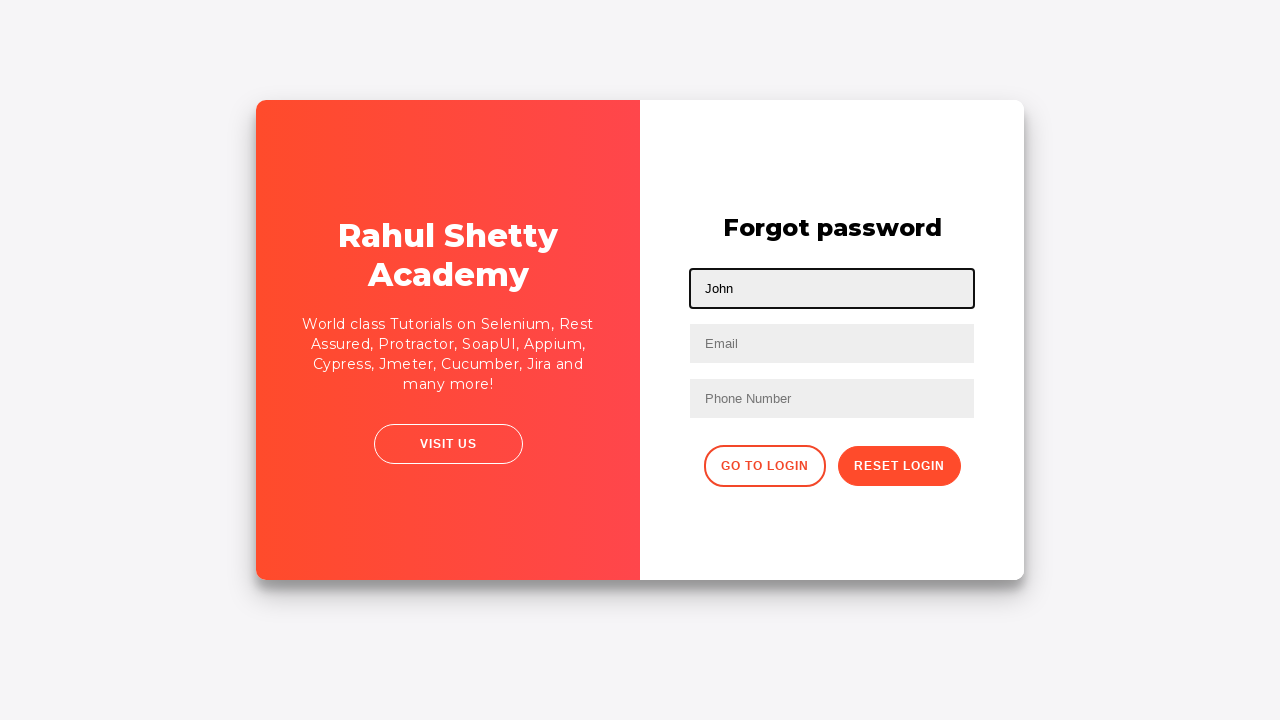

Filled email field with 'john@rsa.com' on input[placeholder='Email']
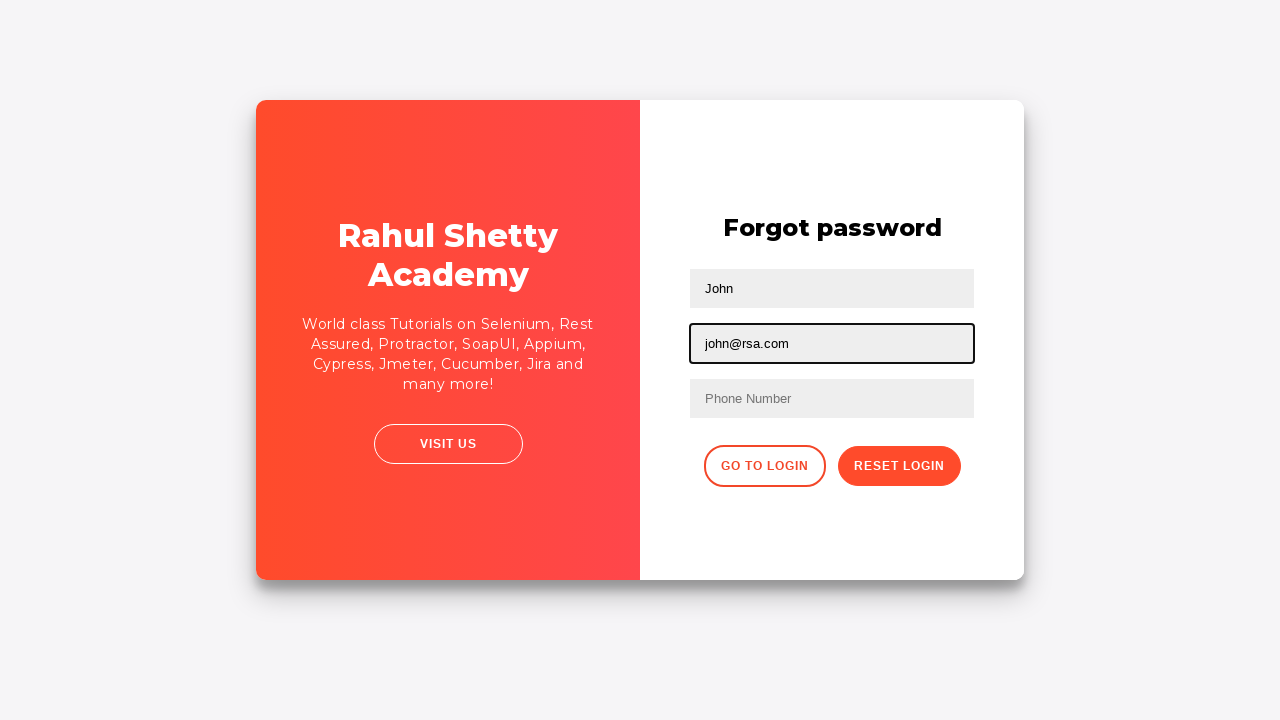

Cleared the email field on input[type='text'] >> nth=1
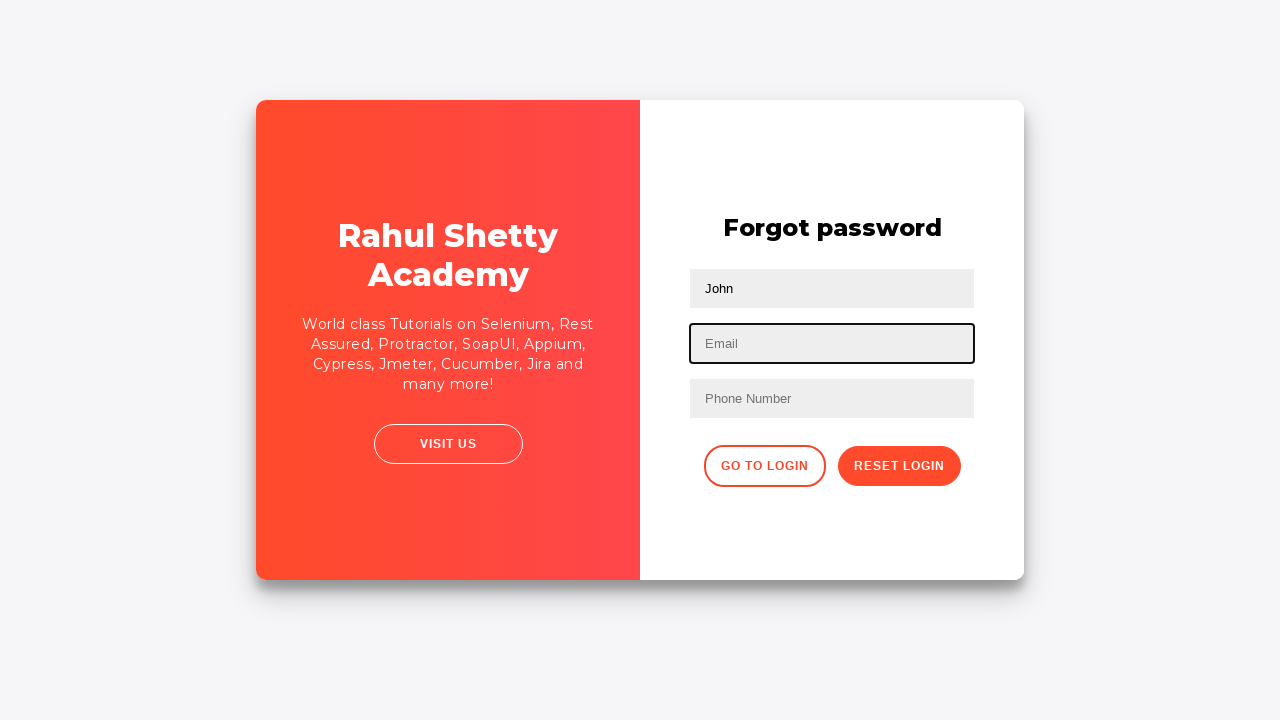

Filled email field with 'john@gmail.com' on input[type='text']:nth-child(3)
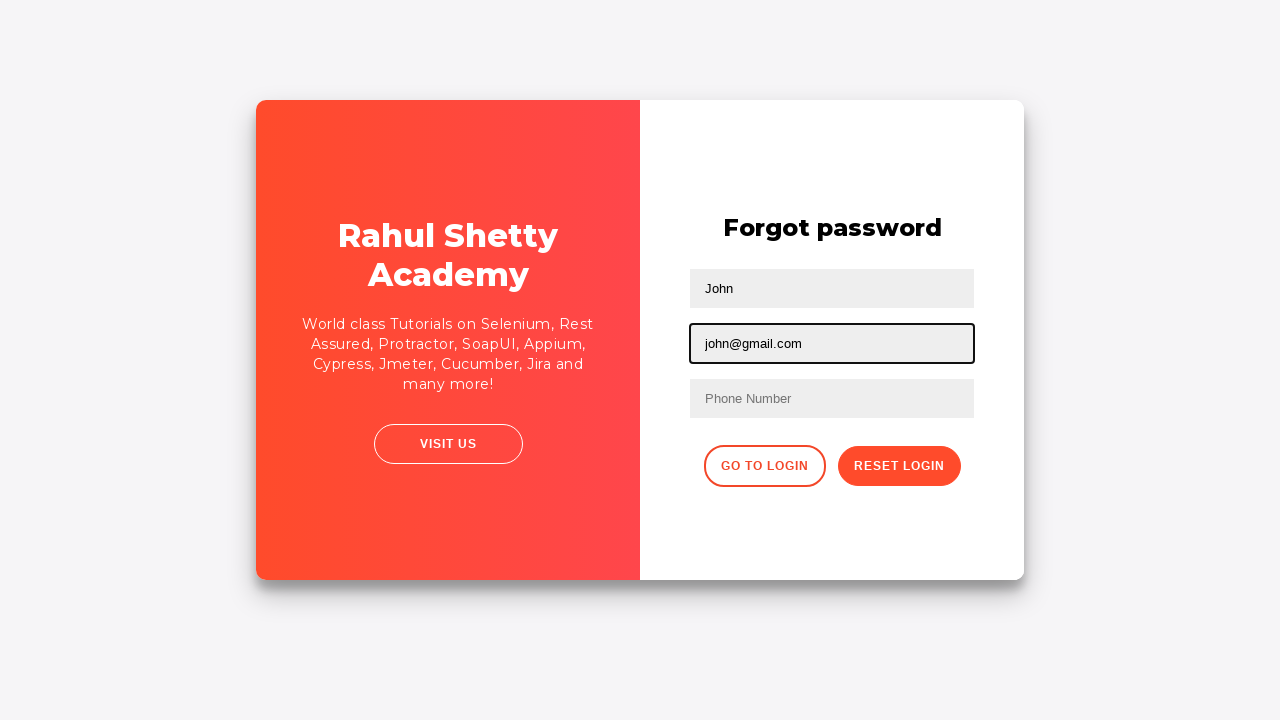

Filled phone number field with '9864353253' on form input >> nth=2
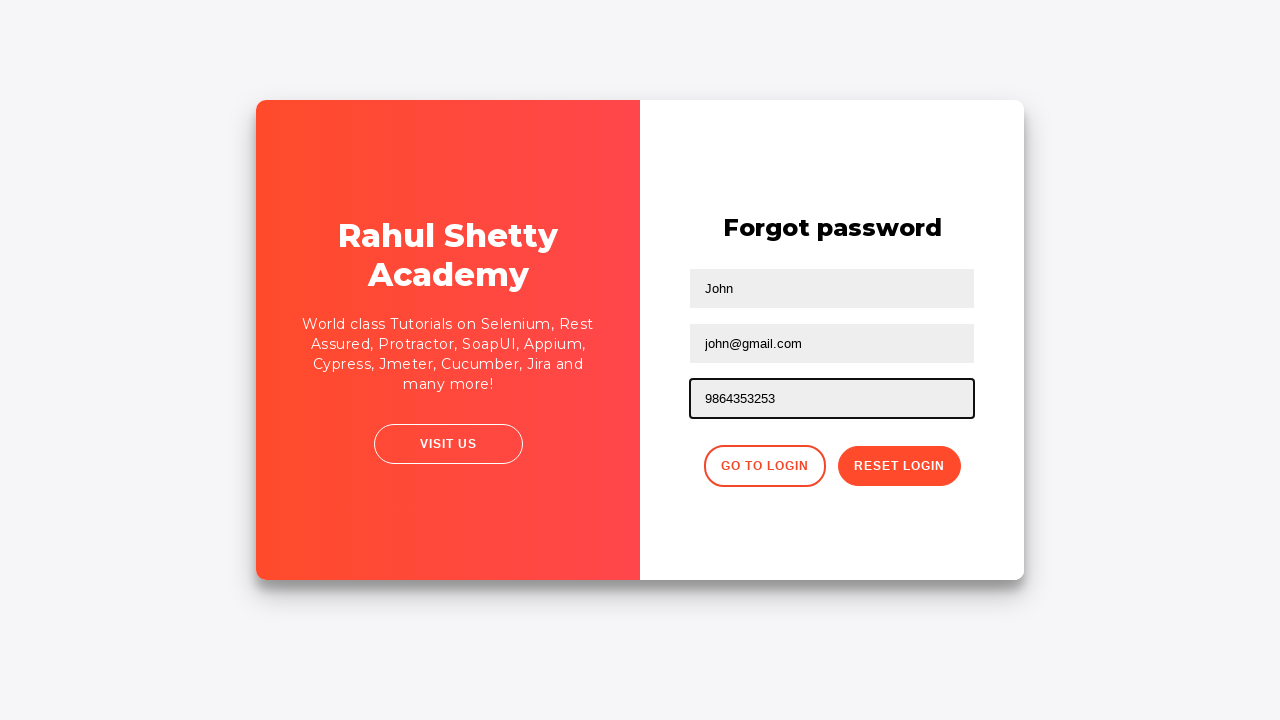

Clicked reset password button at (899, 466) on .reset-pwd-btn
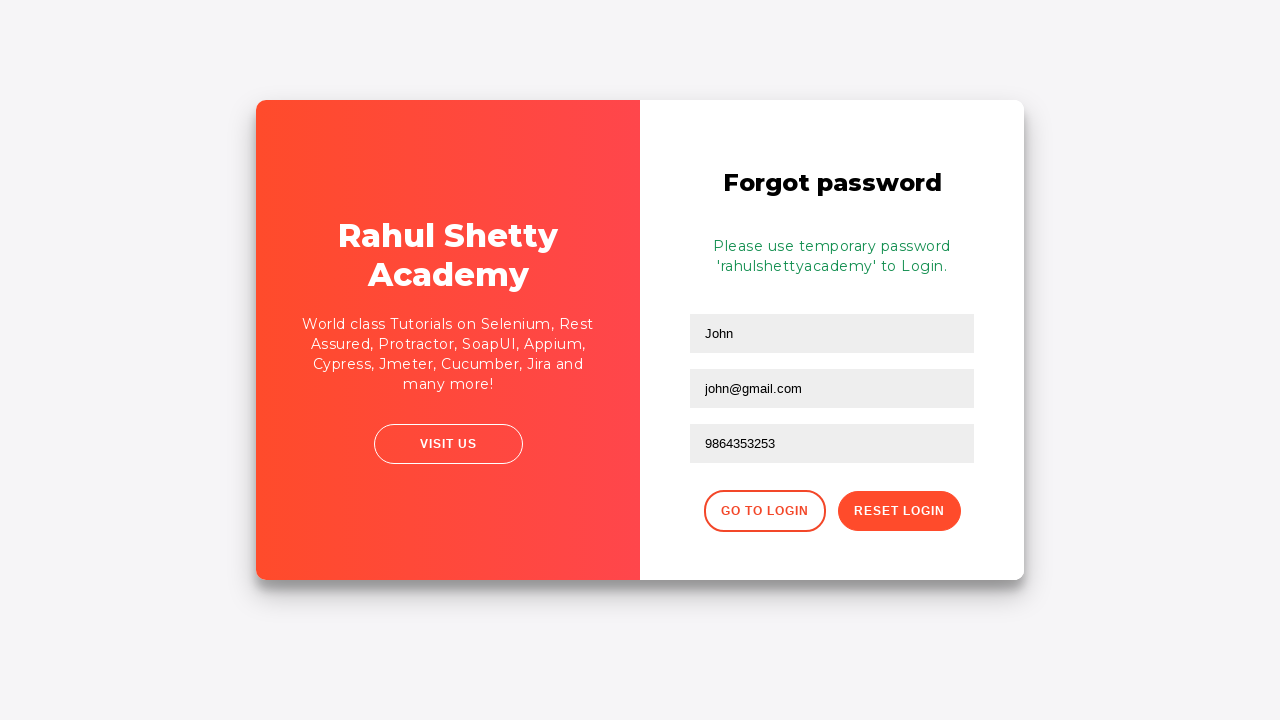

Password reset confirmation message appeared
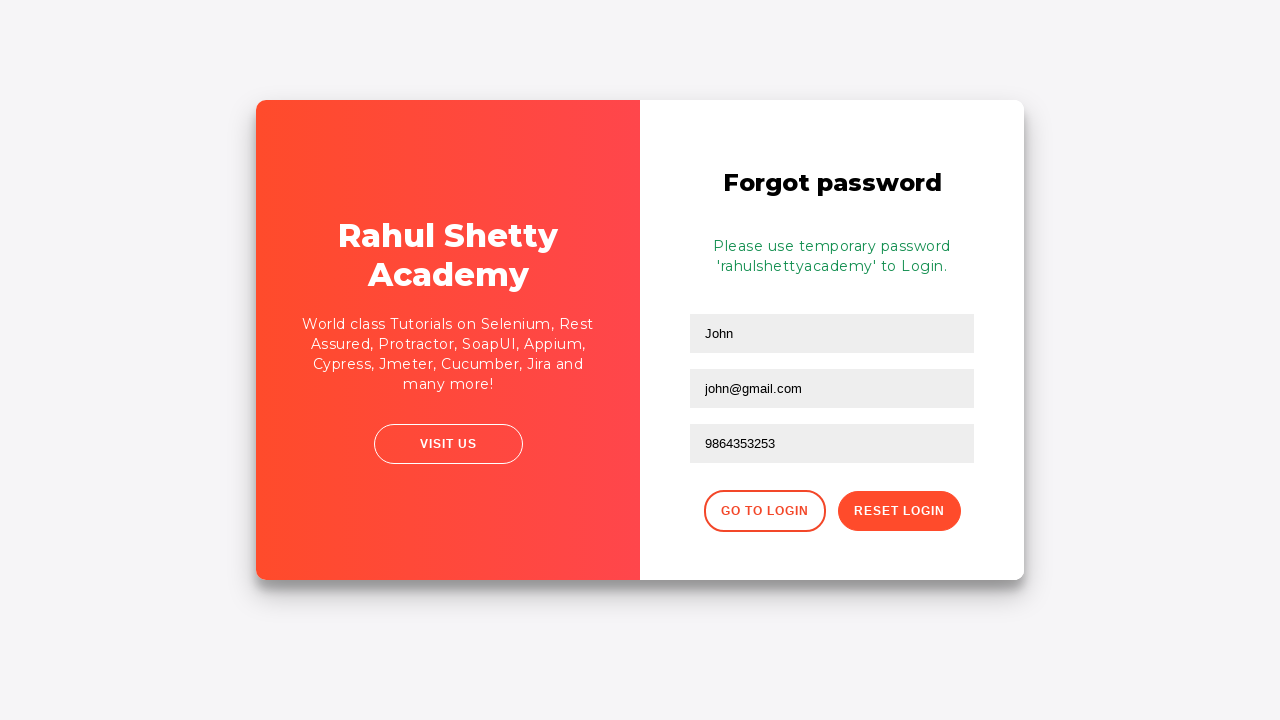

Clicked 'Go to Login' button at (764, 511) on div.forgot-pwd-btn-conainer button:first-child
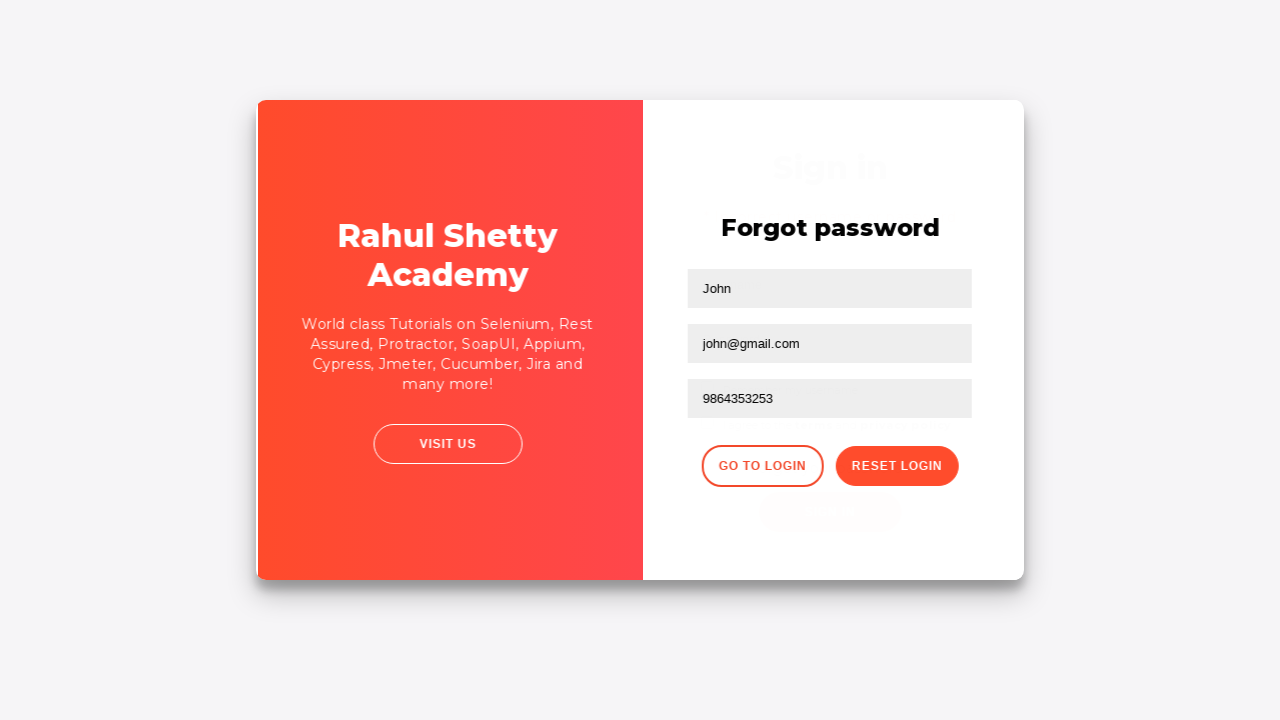

Waited for login form to reappear
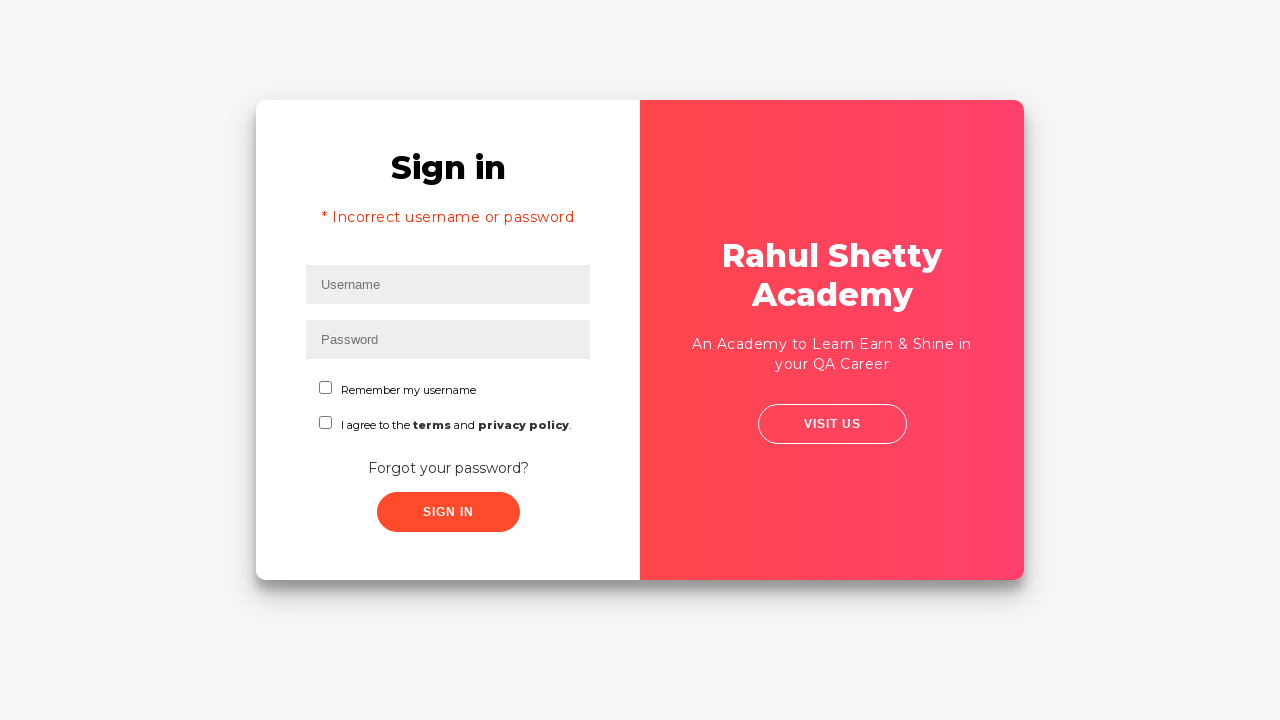

Filled username field with 'rahul' for successful login on #inputUsername
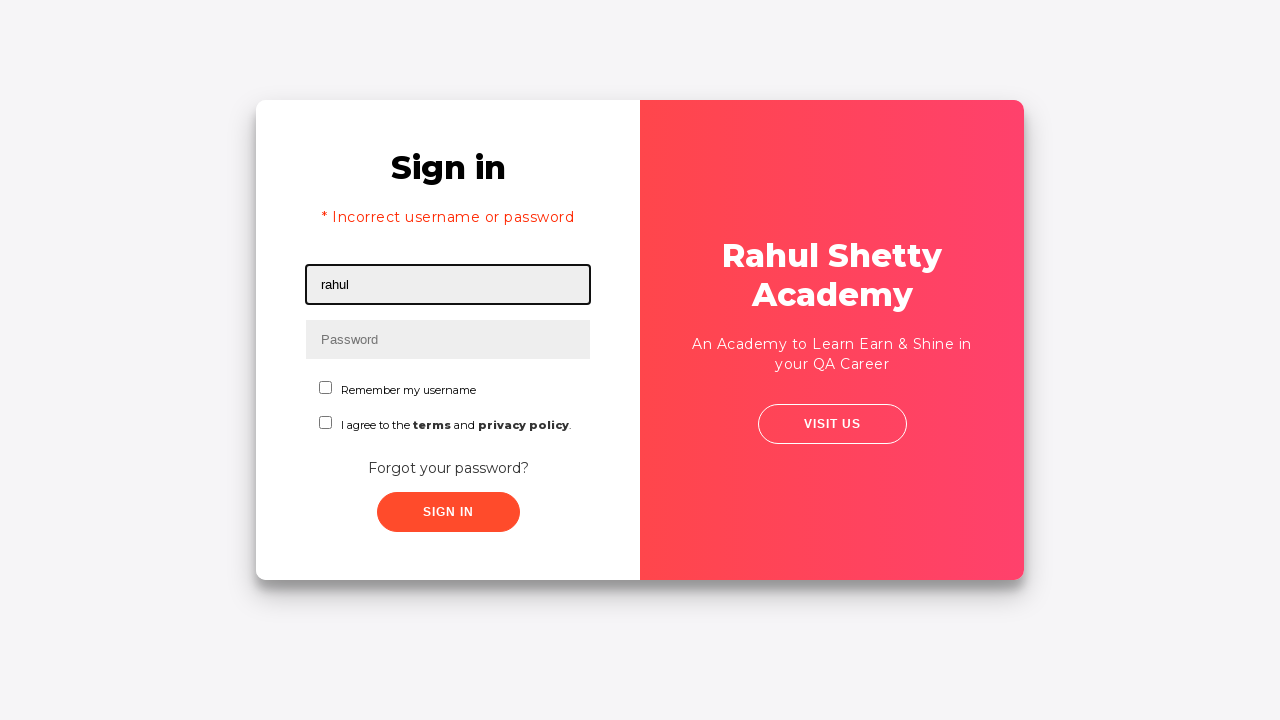

Filled password field with 'rahulshettyacademy' on input[type*='pass']
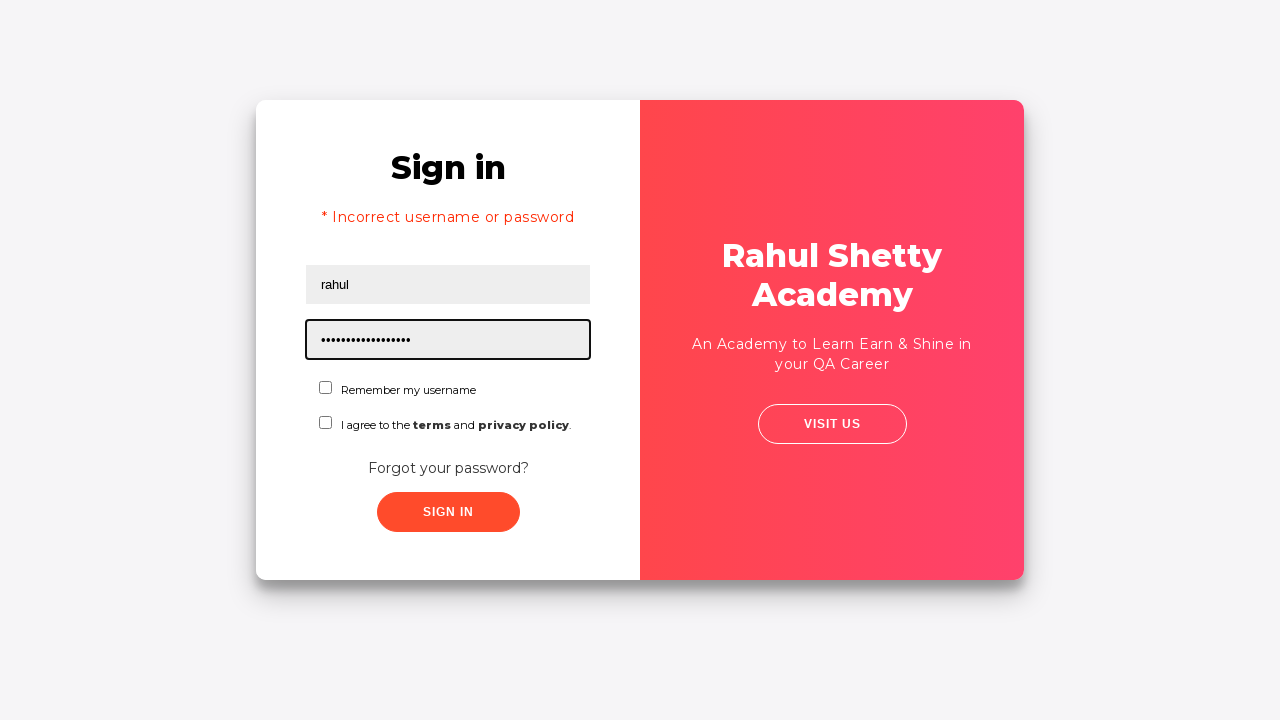

Checked the checkbox at (326, 388) on #chkboxOne
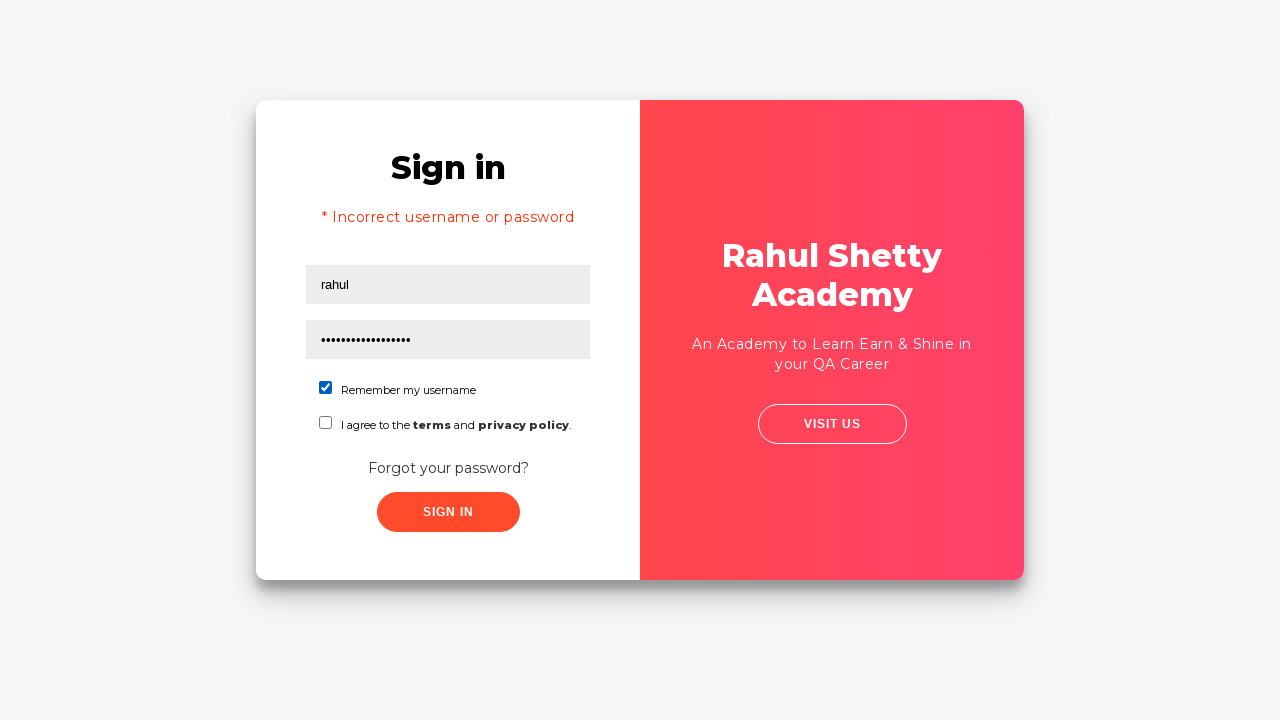

Clicked submit button for successful login at (448, 512) on button.submit
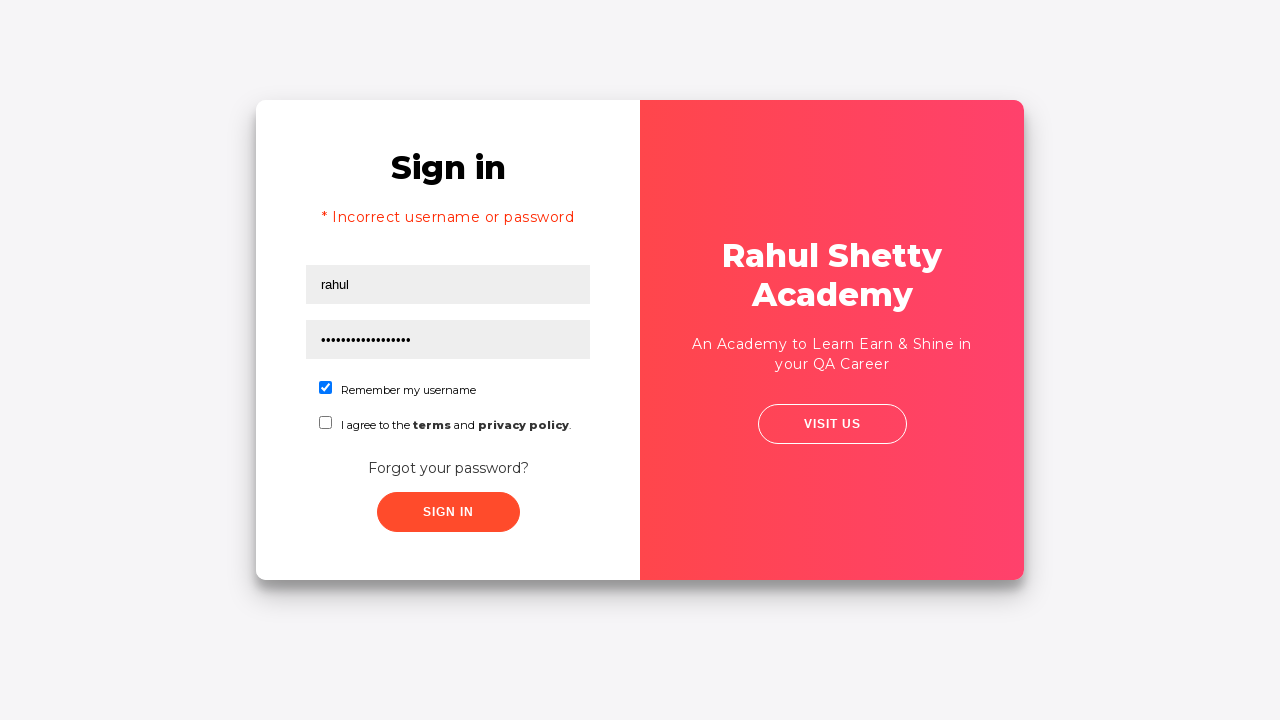

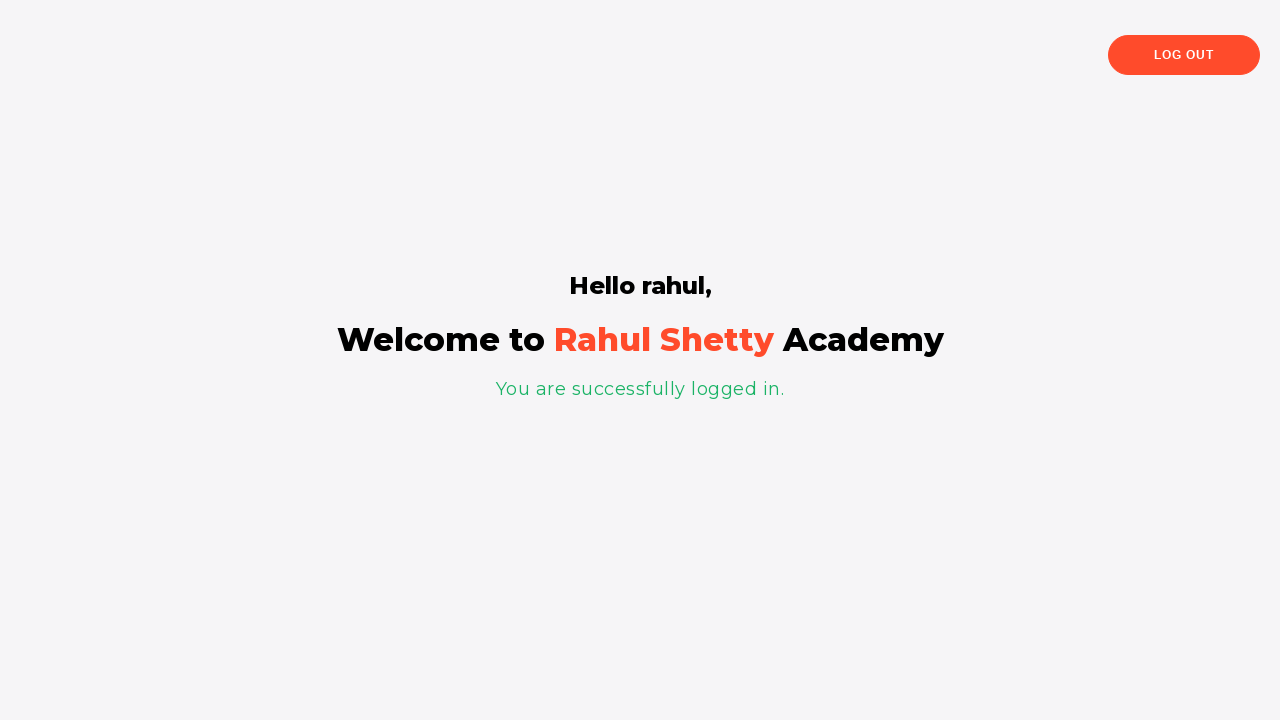